Tests the shipment tracking functionality on Interrapidísimo website by entering a tracking number, submitting the form, and verifying status information is displayed in a new tab

Starting URL: https://interrapidisimo.com/sigue-tu-envio/

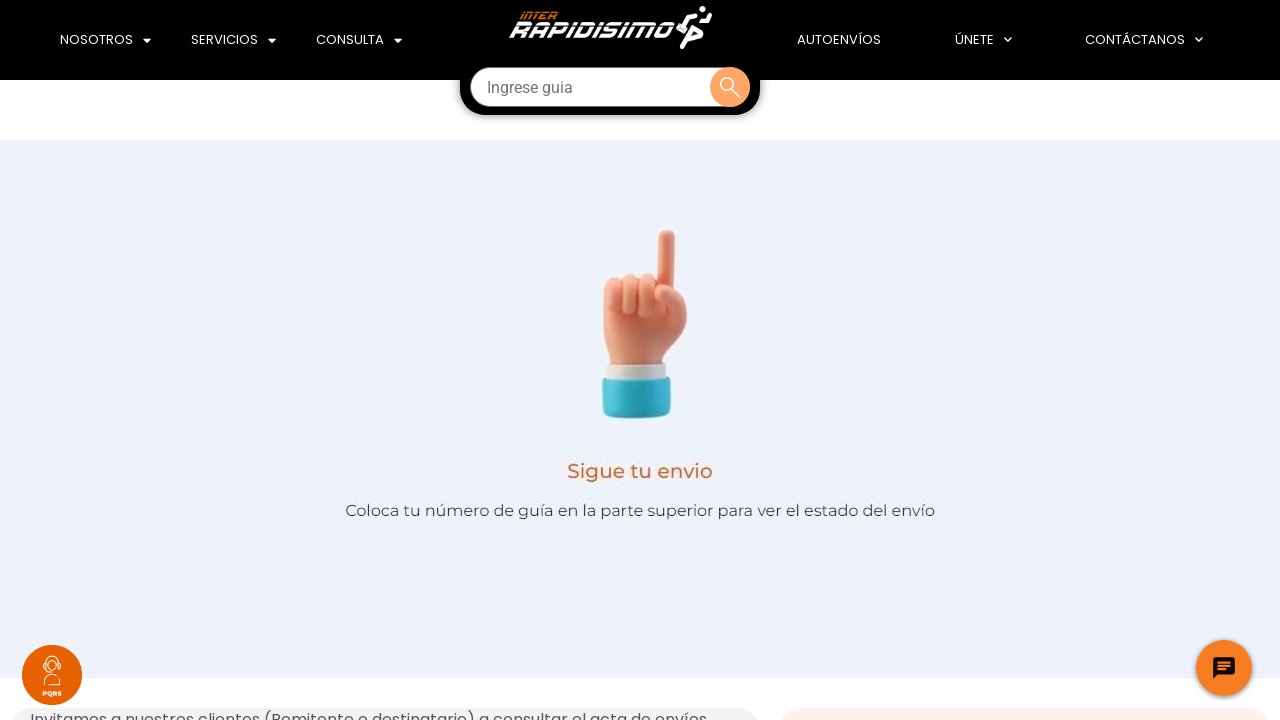

Waited for tracking number input field to be visible
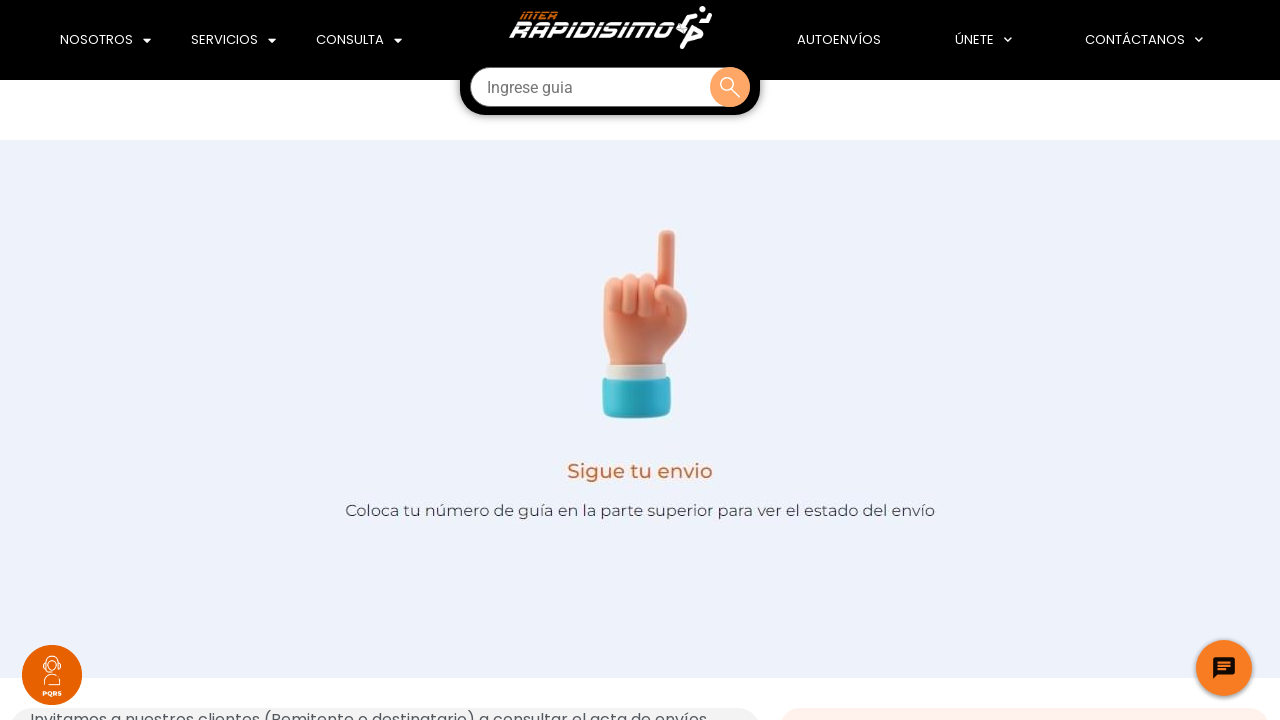

Filled tracking number field with '7894561230' on #inputGuide
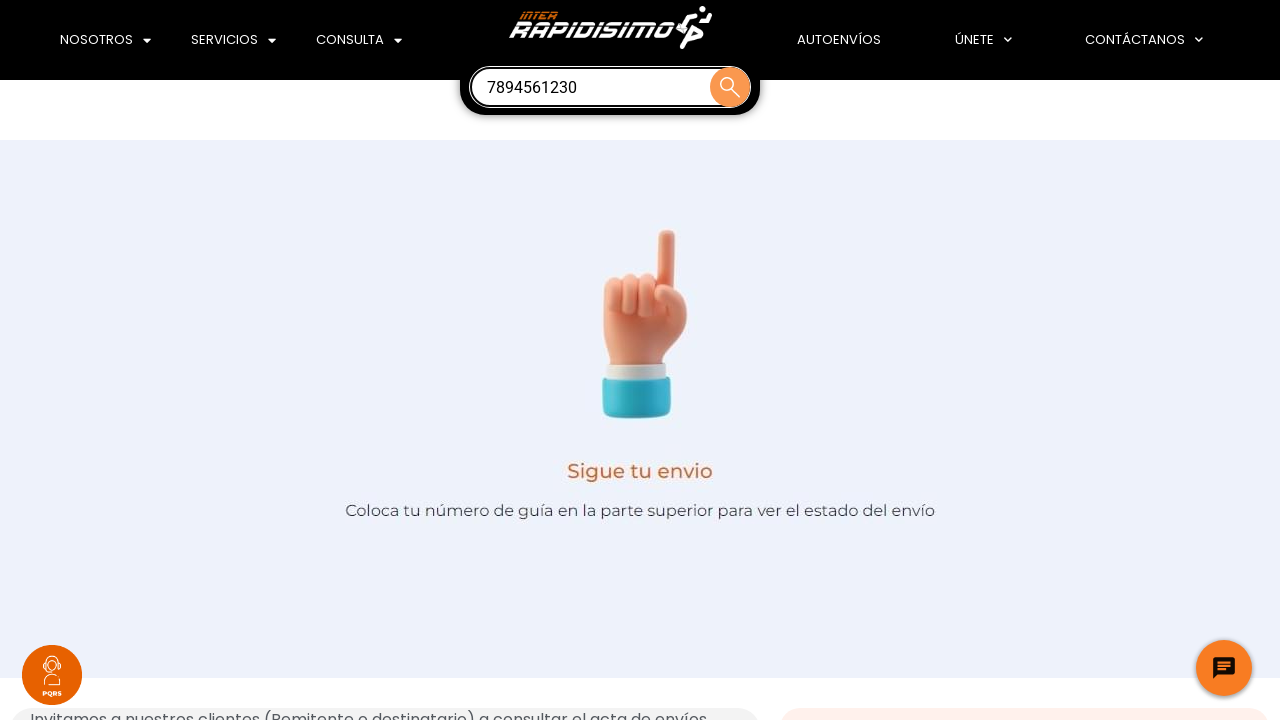

Pressed Enter to submit tracking number on #inputGuide
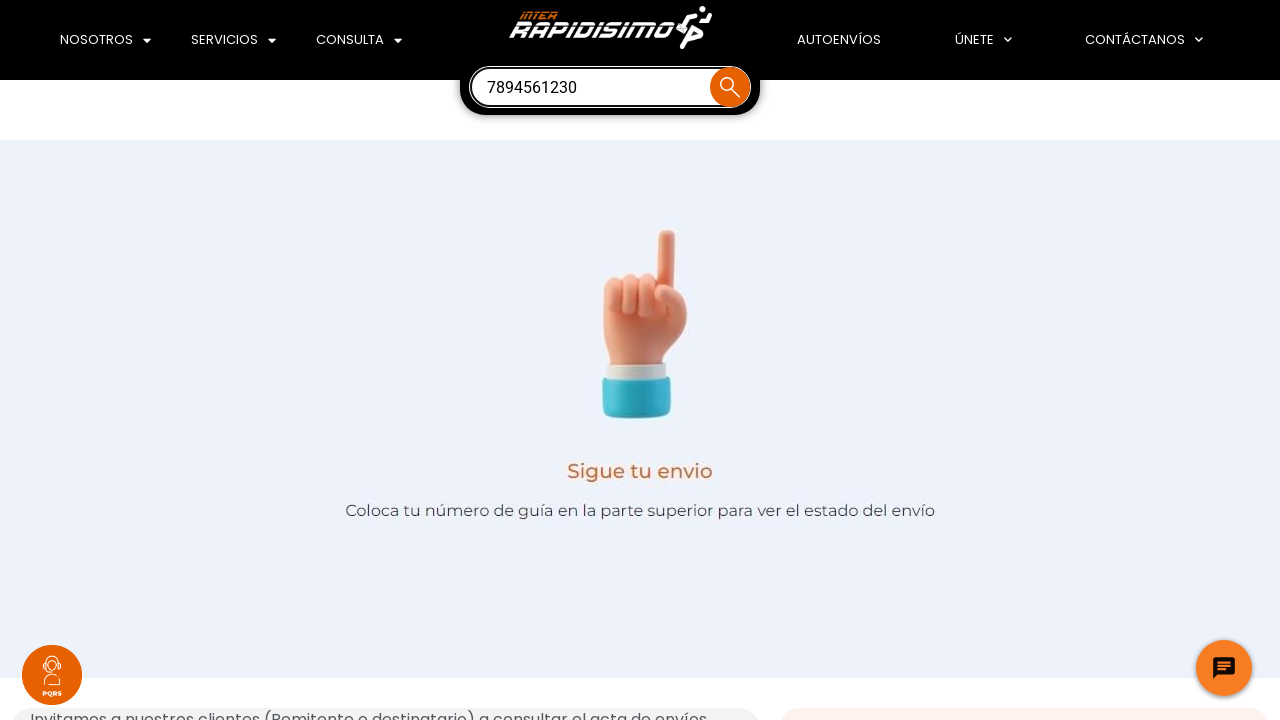

New tab opened with tracking results
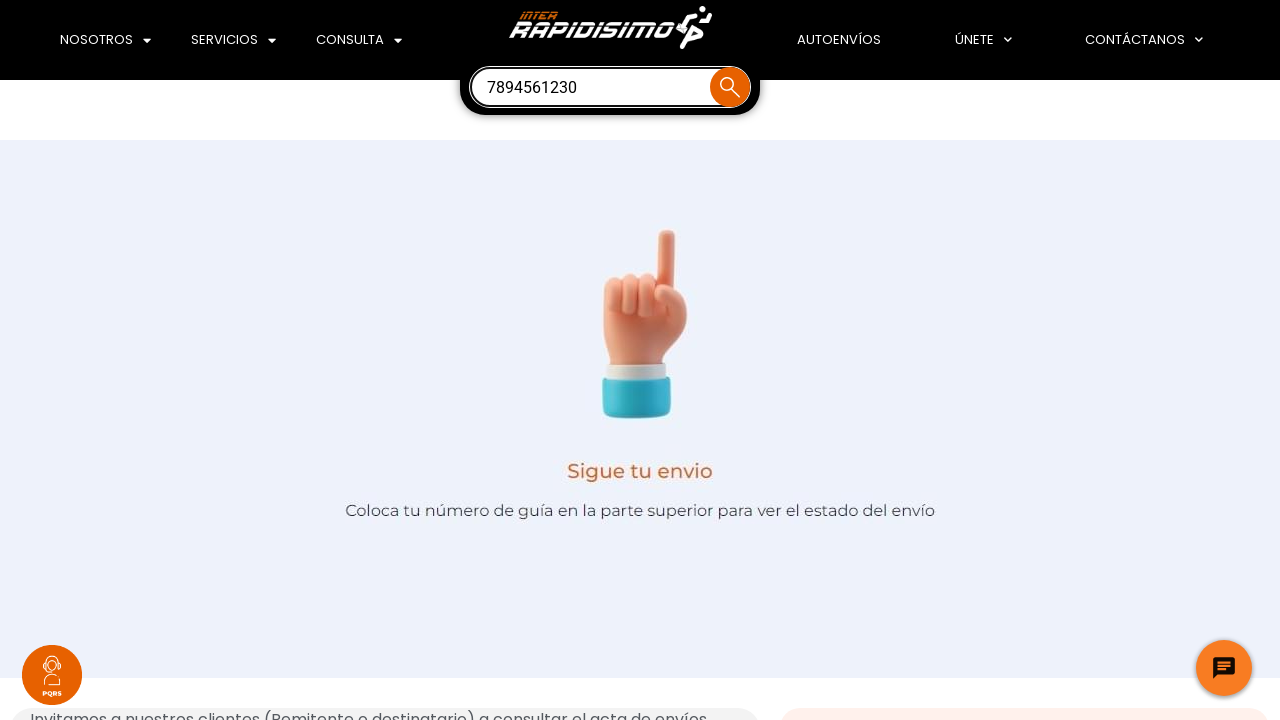

New tab reached domcontentloaded state
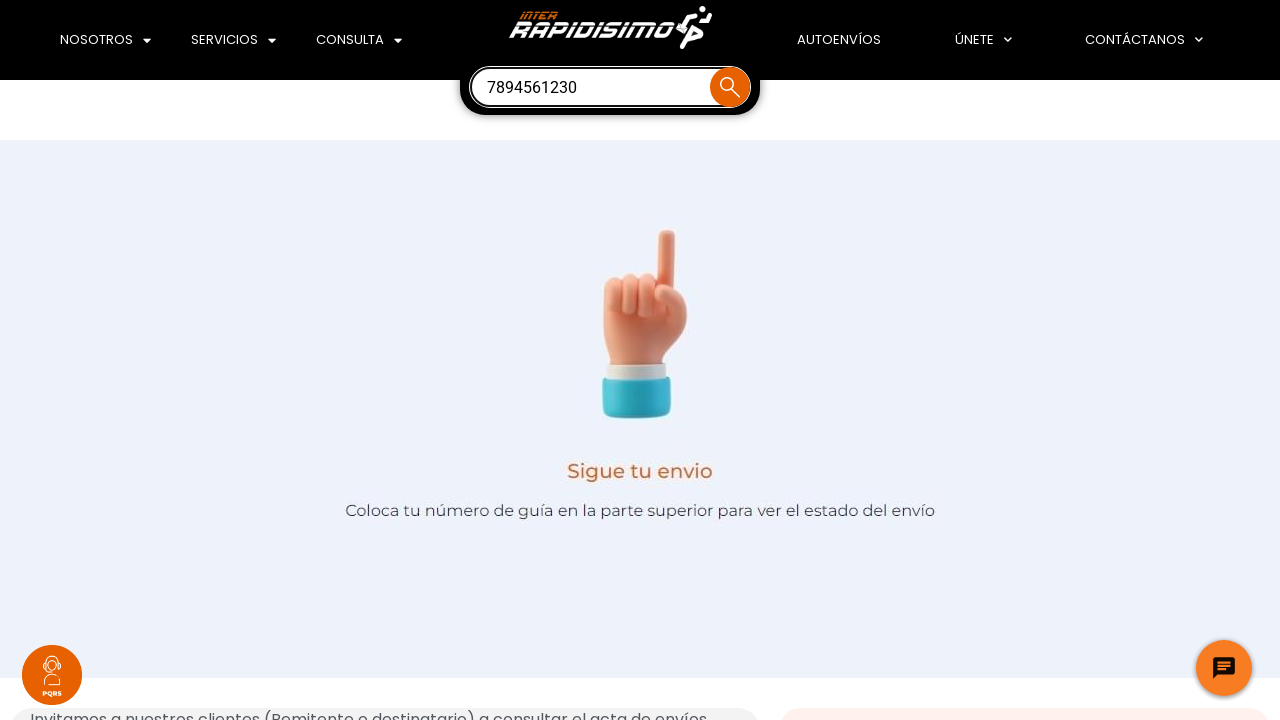

Waited 3 seconds for tracking information to fully load
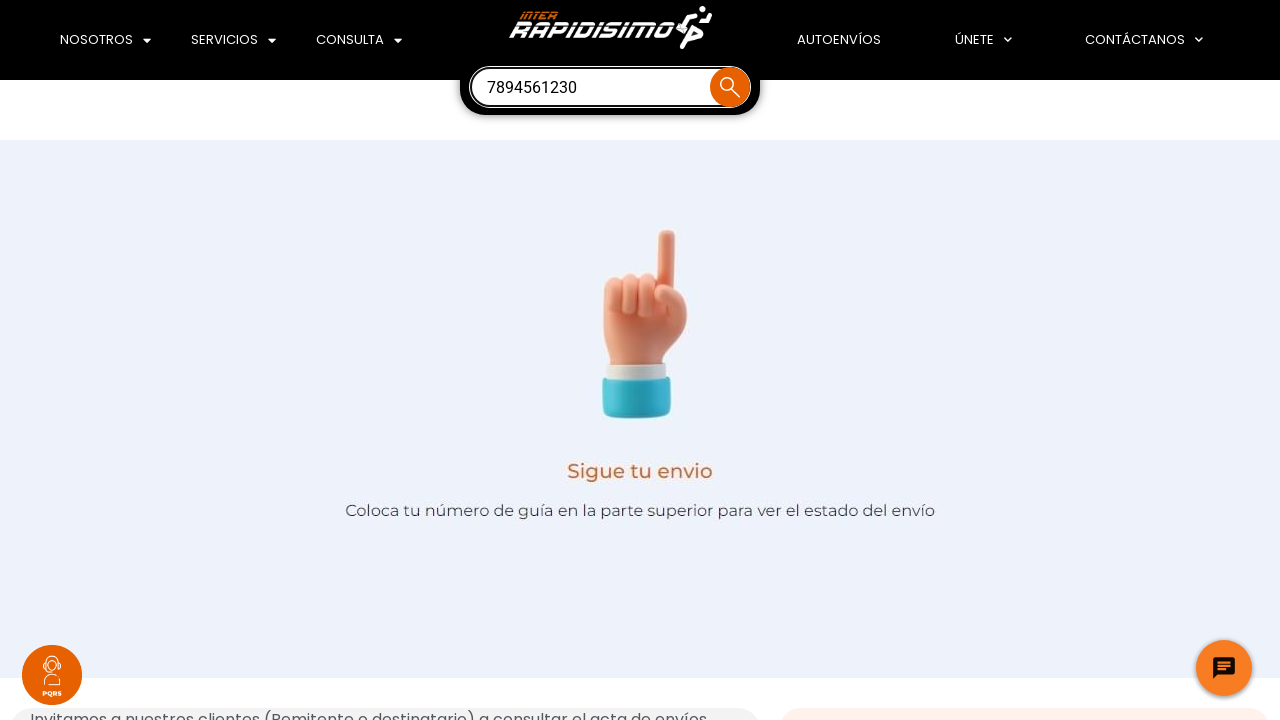

No status information element was found on the tracking results page
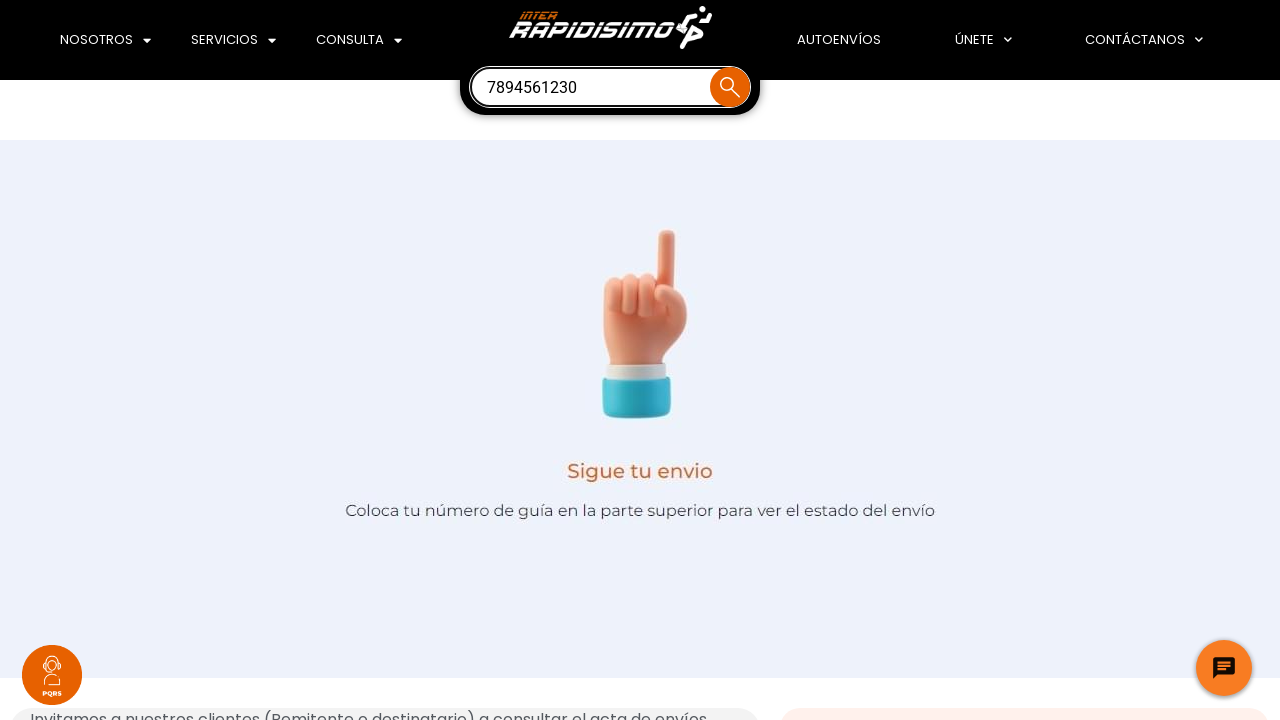

Closed the tracking results tab
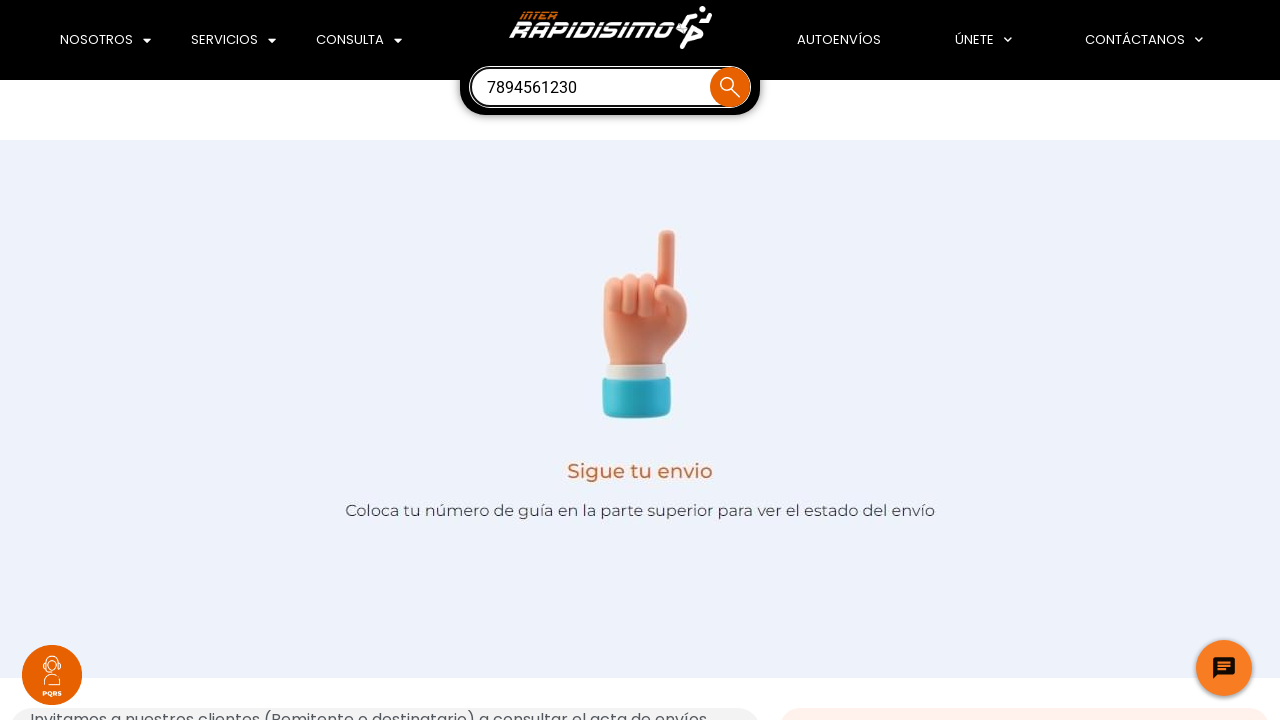

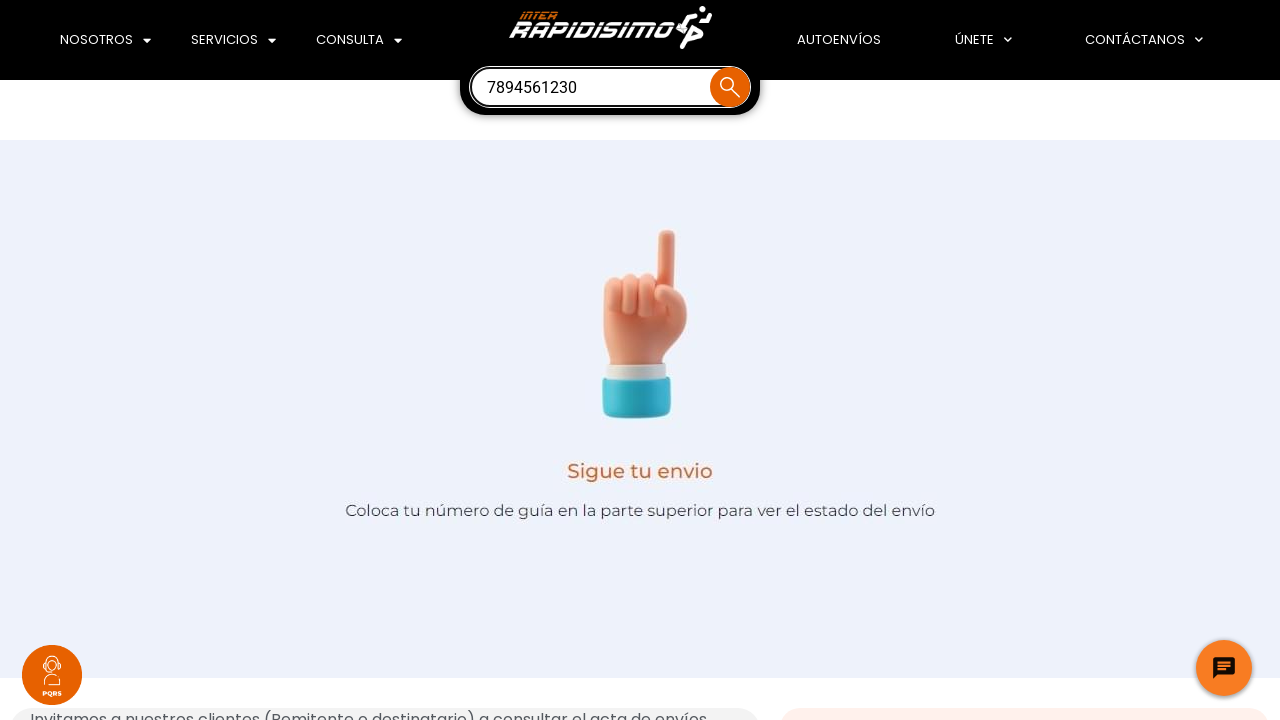